Tests that a todo item is removed when edited to an empty string

Starting URL: https://demo.playwright.dev/todomvc

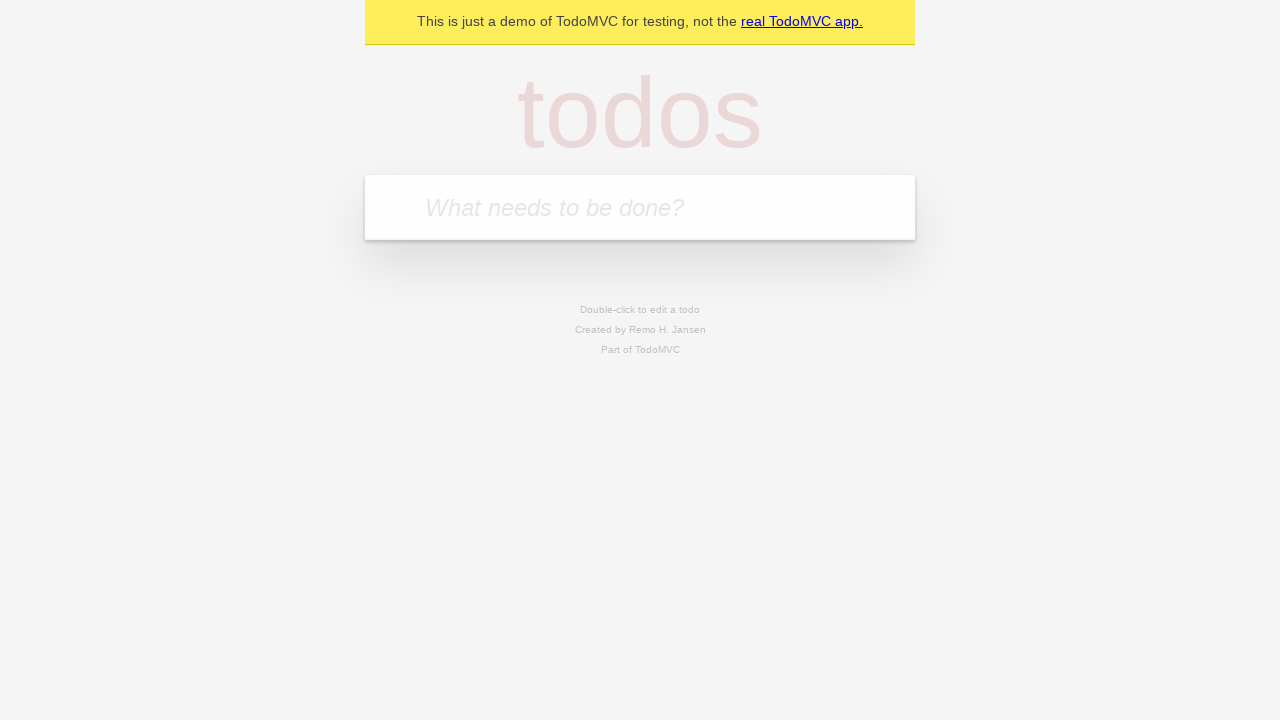

Filled todo input with 'buy some cheese' on internal:attr=[placeholder="What needs to be done?"i]
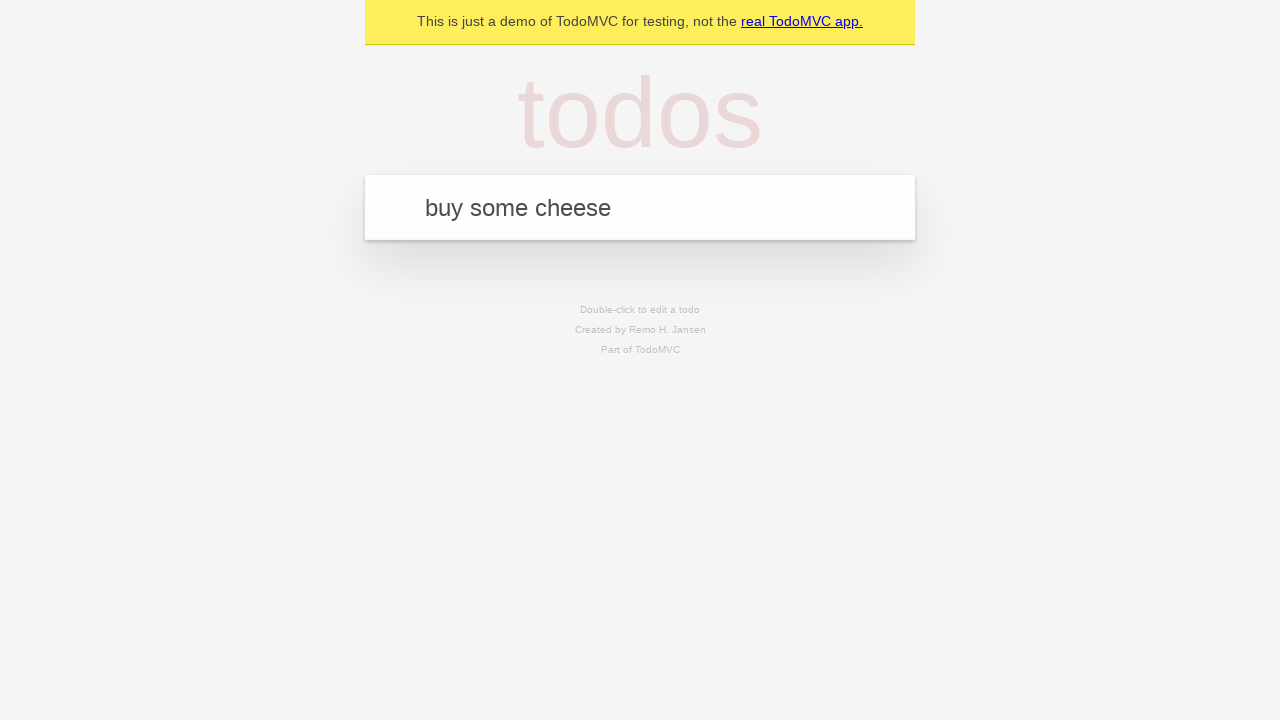

Pressed Enter to create first todo on internal:attr=[placeholder="What needs to be done?"i]
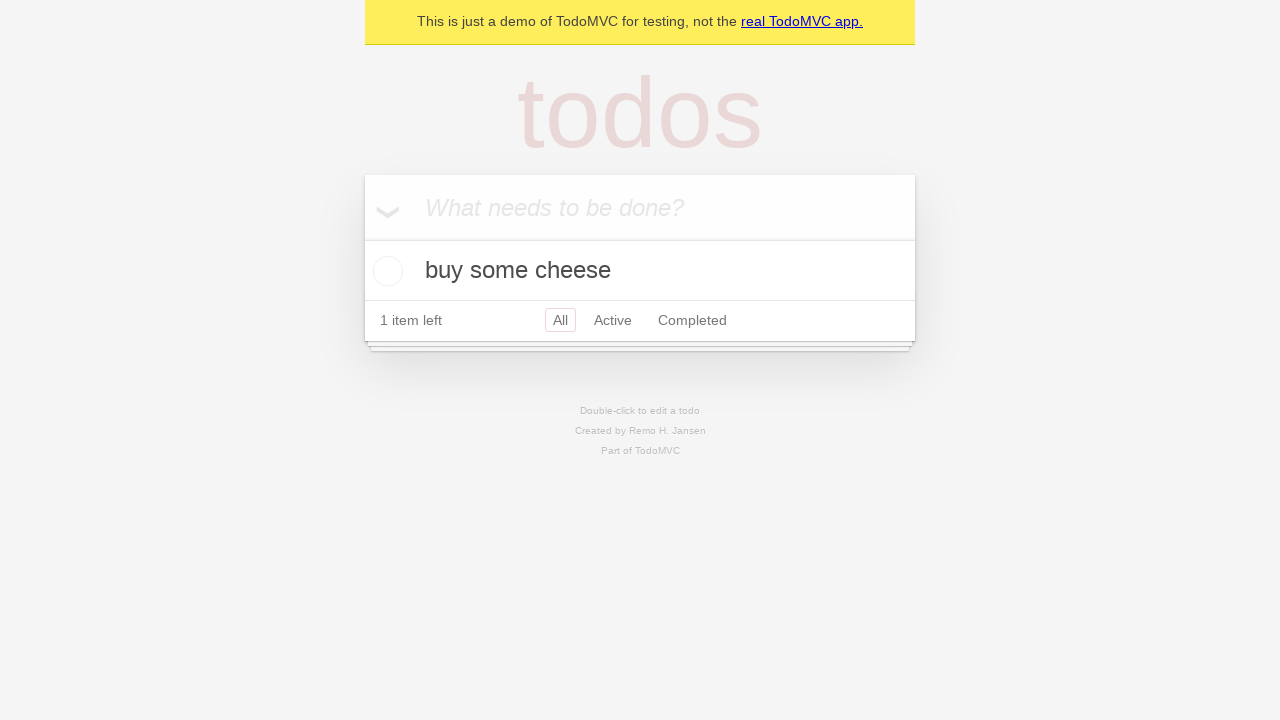

Filled todo input with 'feed the cat' on internal:attr=[placeholder="What needs to be done?"i]
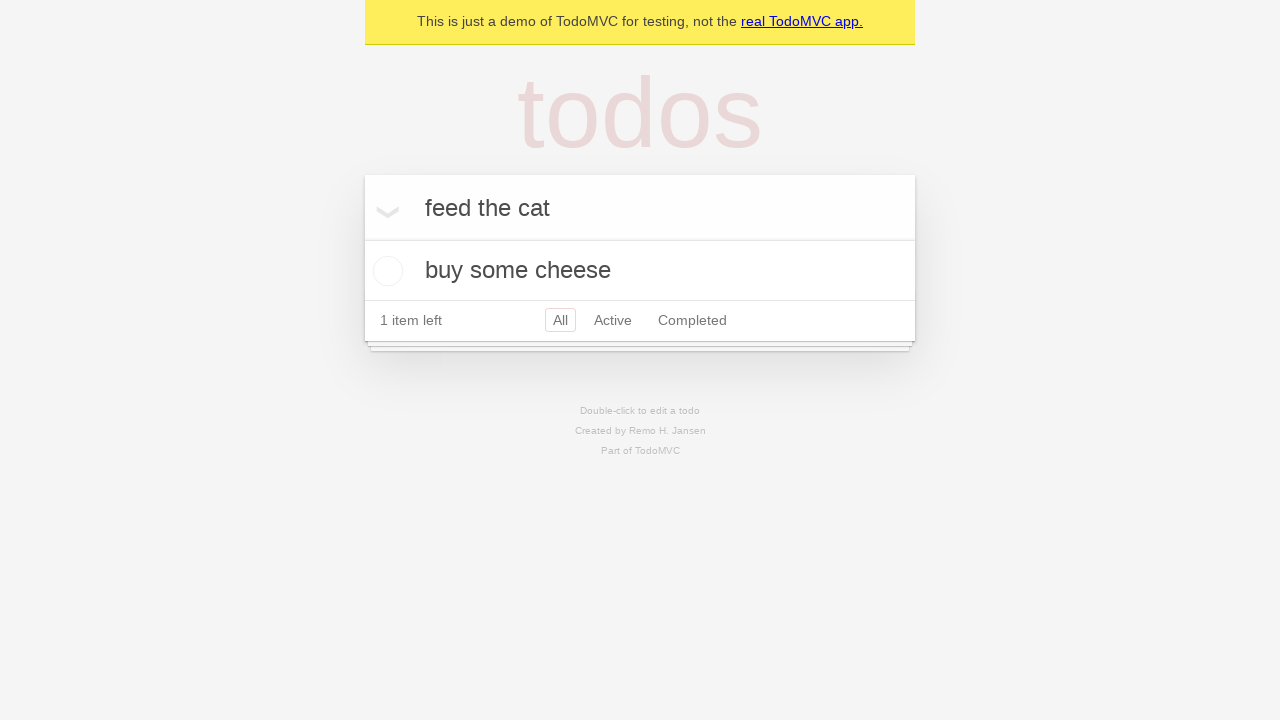

Pressed Enter to create second todo on internal:attr=[placeholder="What needs to be done?"i]
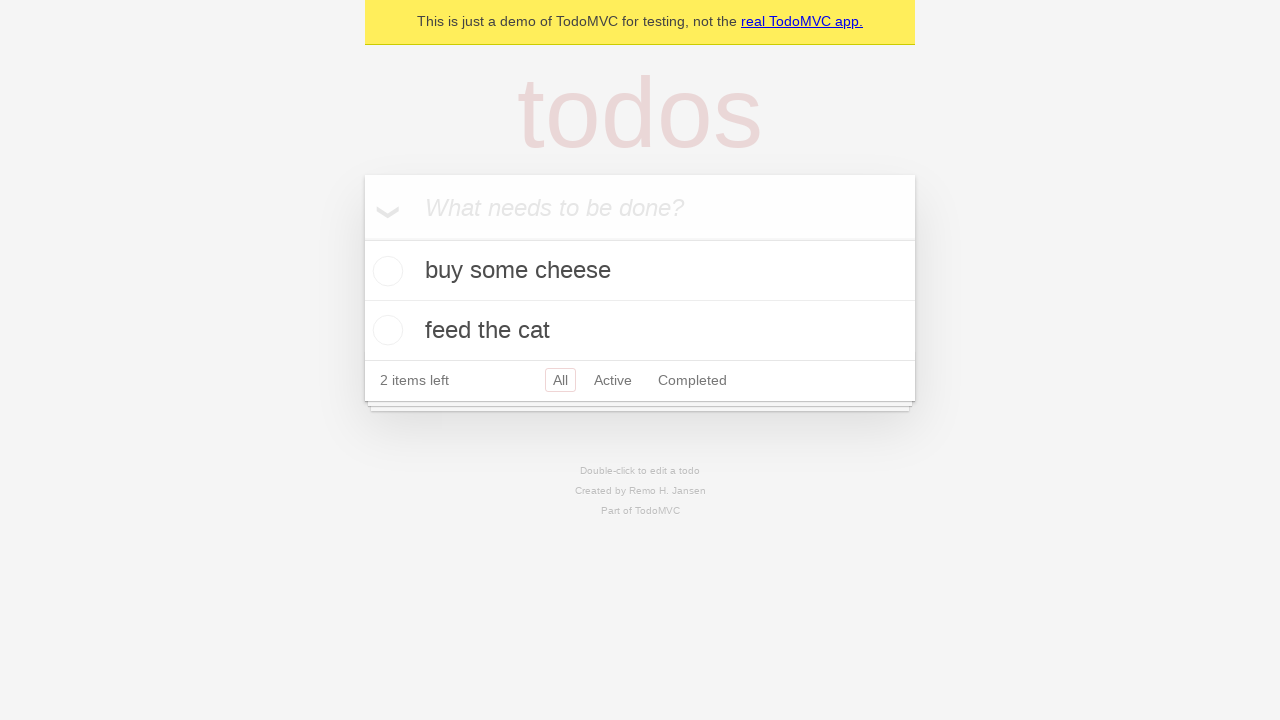

Filled todo input with 'book a doctors appointment' on internal:attr=[placeholder="What needs to be done?"i]
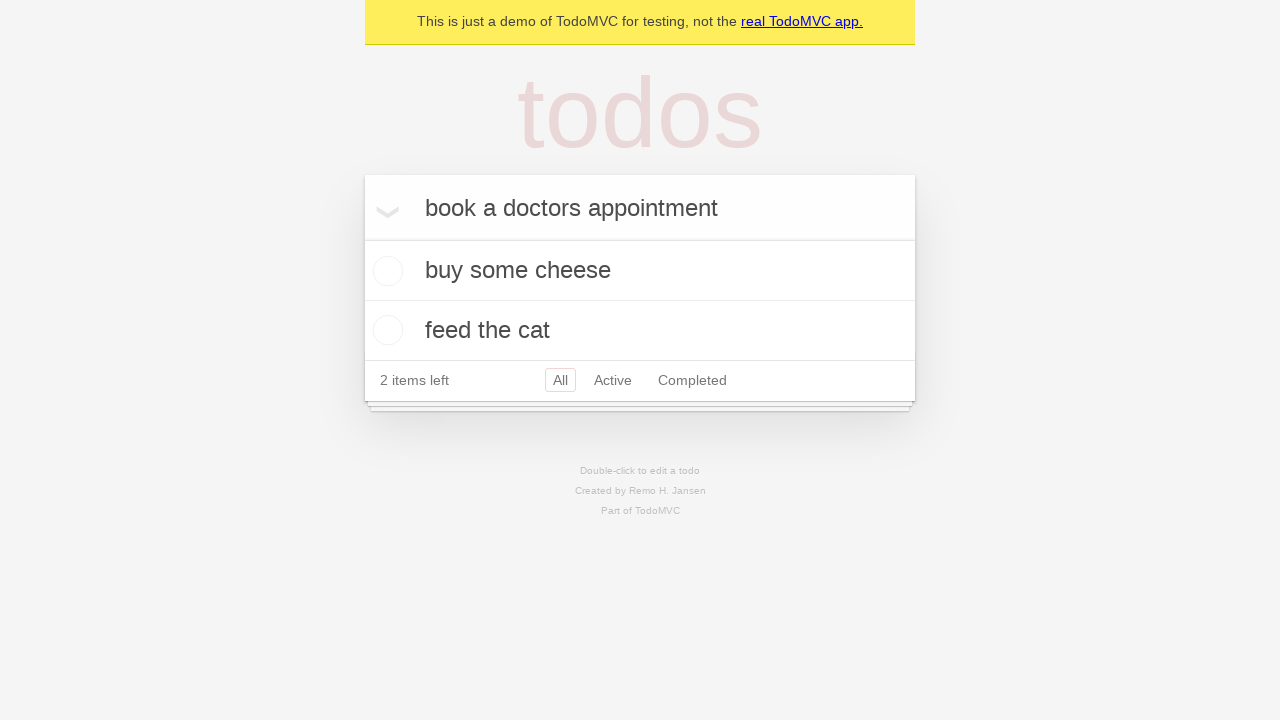

Pressed Enter to create third todo on internal:attr=[placeholder="What needs to be done?"i]
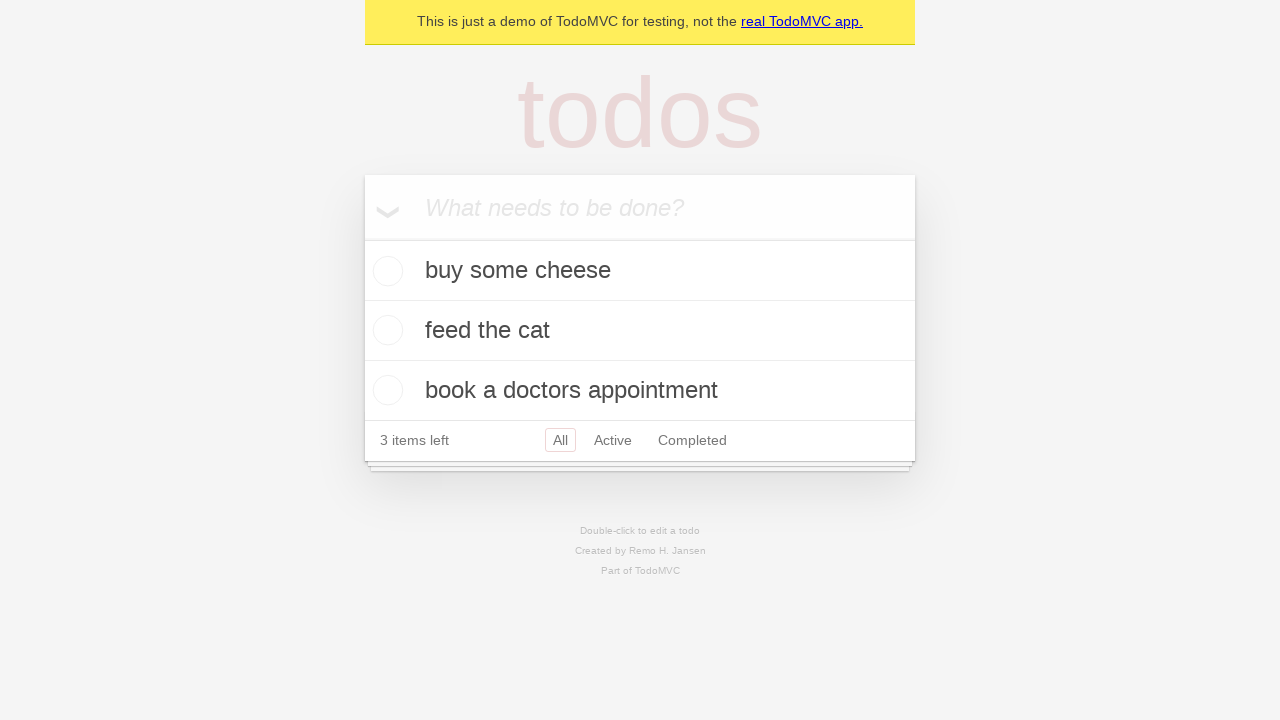

Double-clicked second todo item to enter edit mode at (640, 331) on [data-testid='todo-item'] >> nth=1
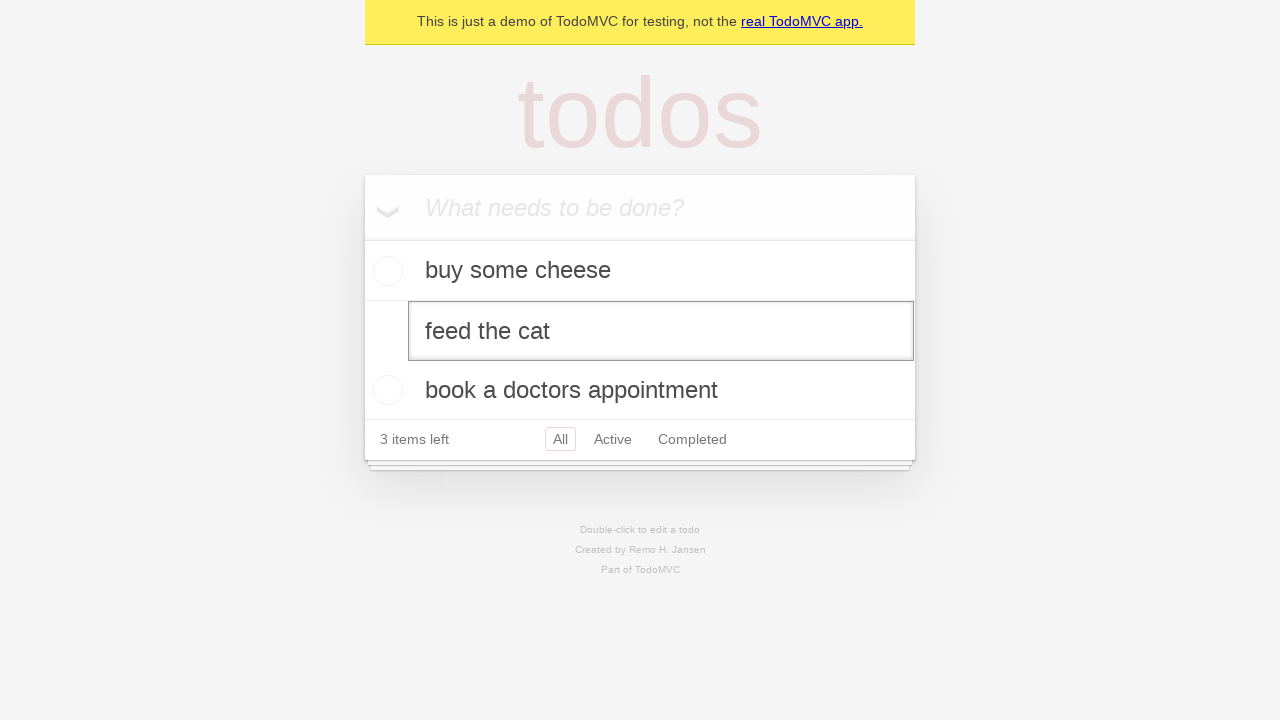

Cleared text in edit field on [data-testid='todo-item'] >> nth=1 >> internal:role=textbox[name="Edit"i]
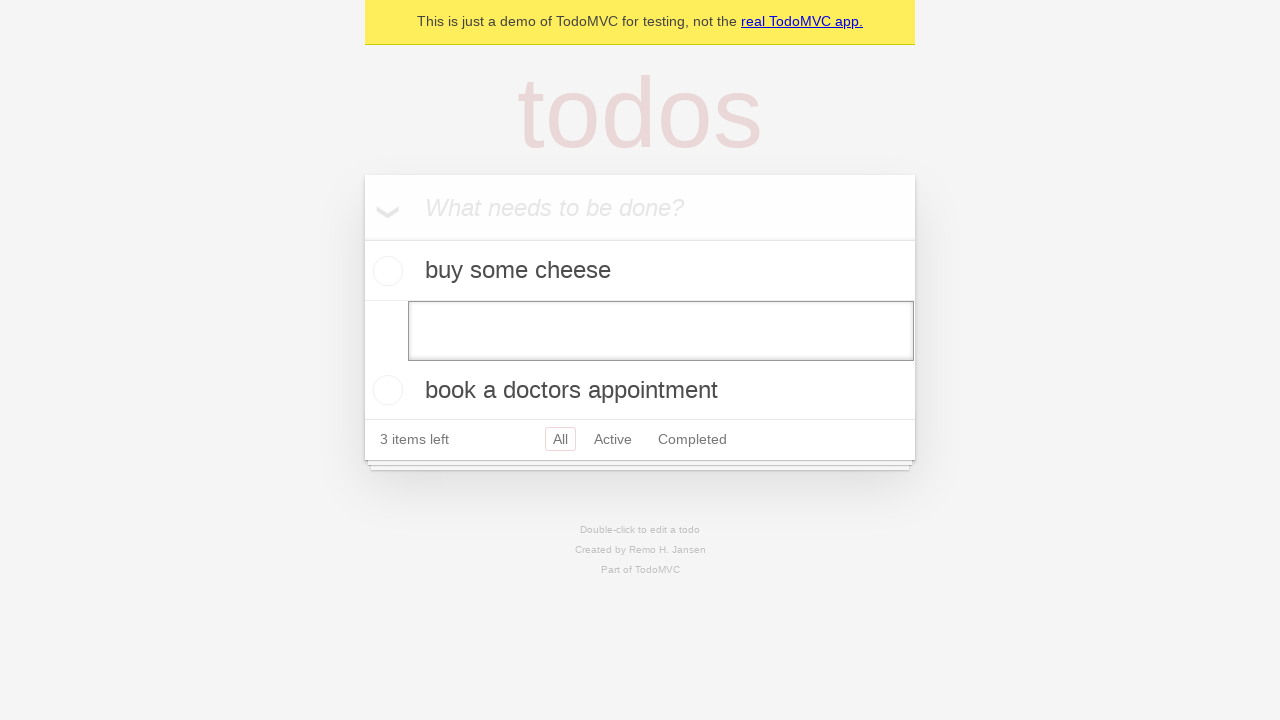

Pressed Enter to confirm empty text edit on [data-testid='todo-item'] >> nth=1 >> internal:role=textbox[name="Edit"i]
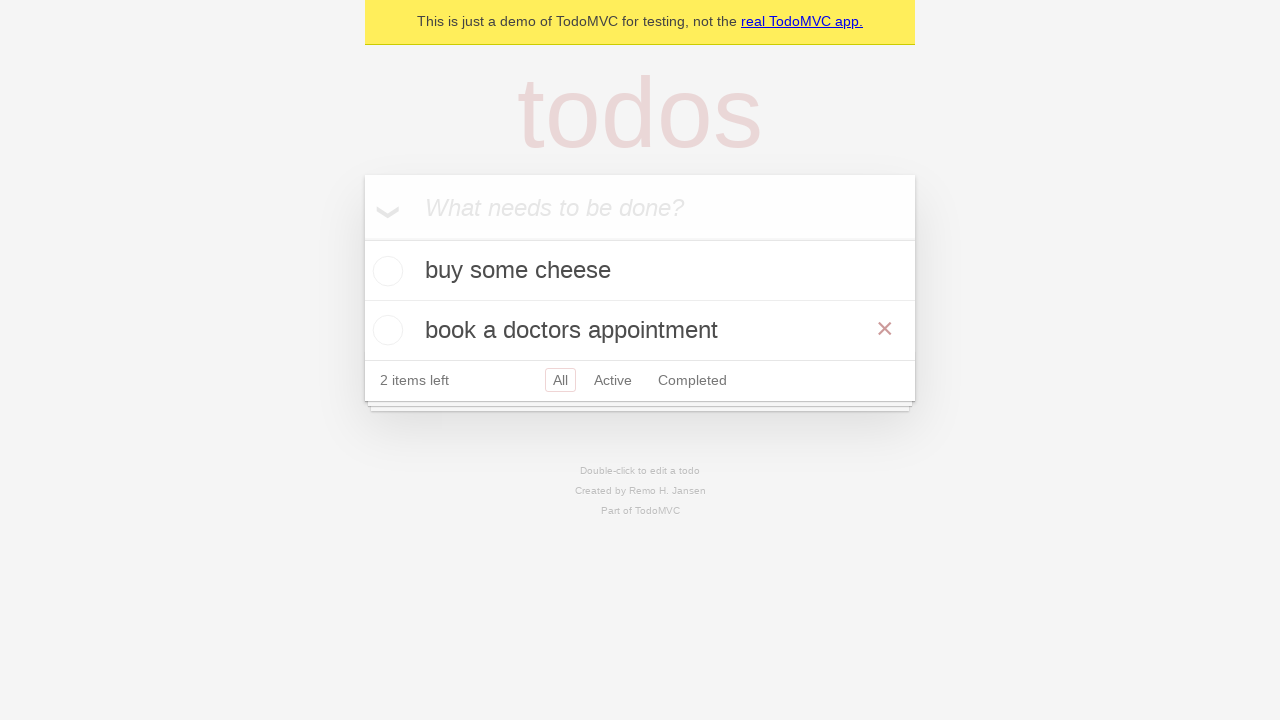

Waited for remaining todo items to be present after deletion
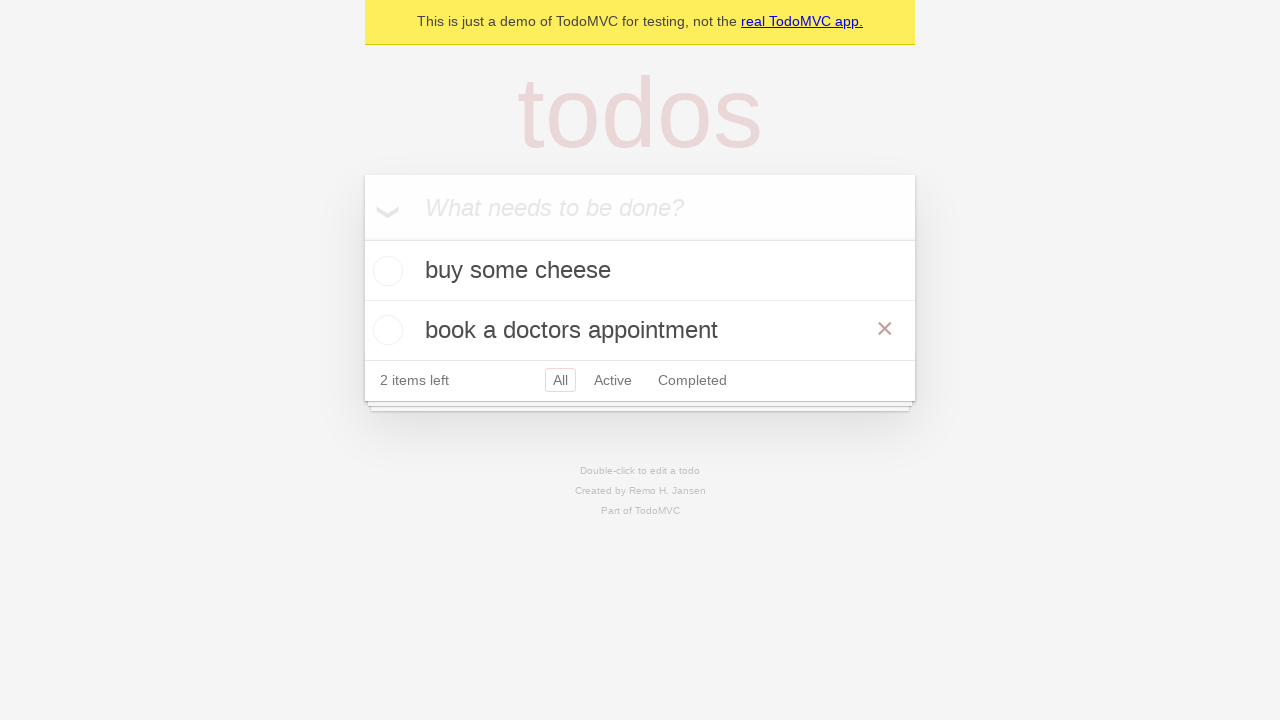

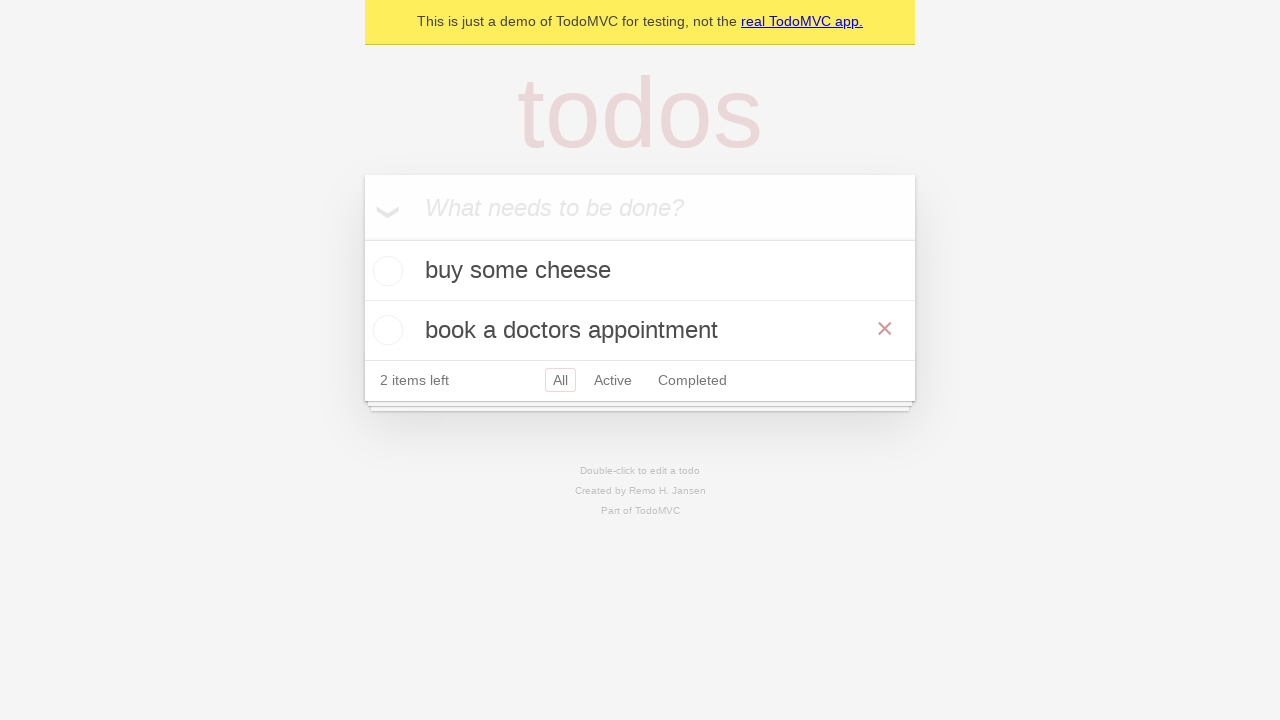